Tests right-click functionality by right-clicking a button and verifying the success message appears

Starting URL: https://demoqa.com/buttons

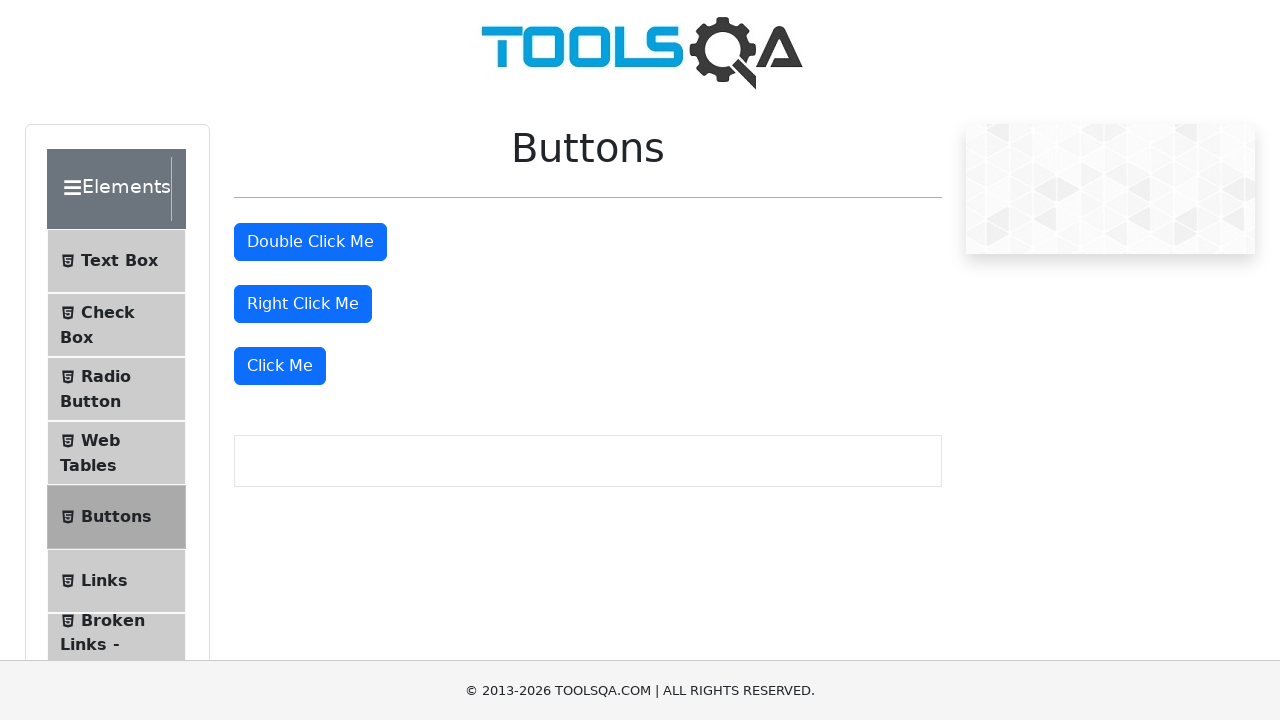

Right-clicked the button with id 'rightClickBtn' at (303, 304) on #rightClickBtn
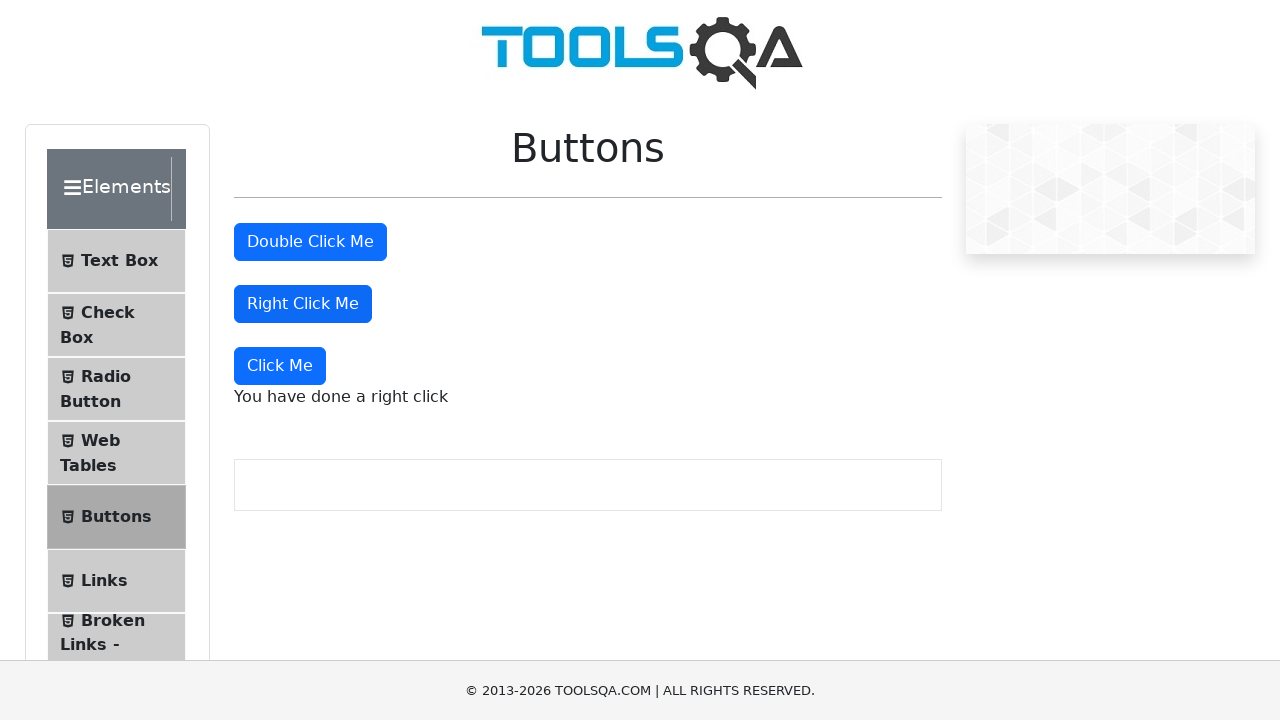

Waited for right-click message element to appear
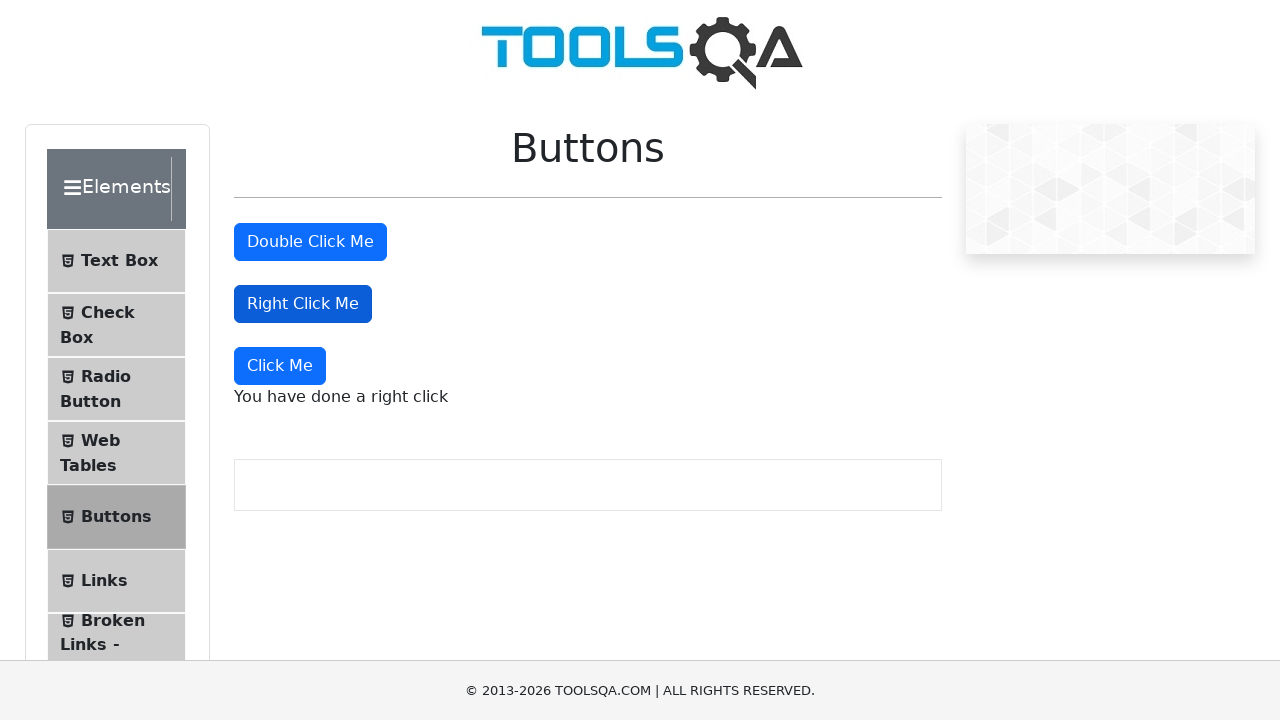

Verified right-click message is visible
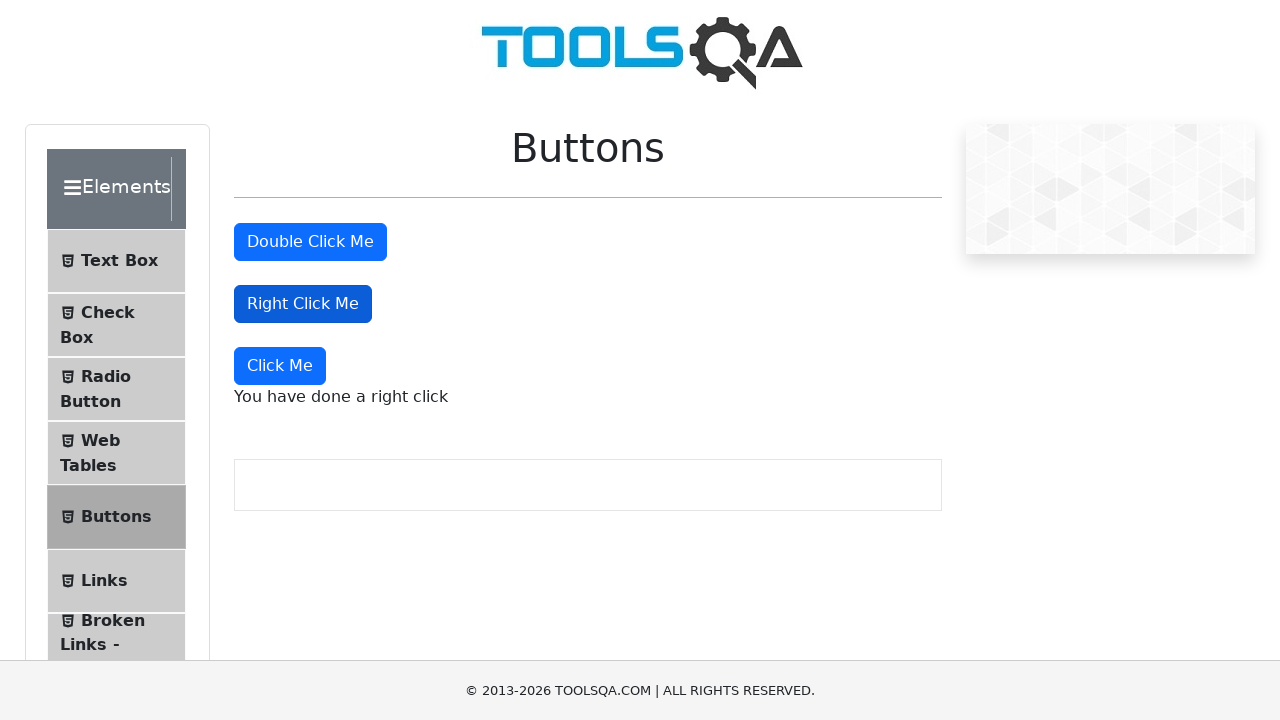

Verified right-click message contains correct text 'You have done a right click'
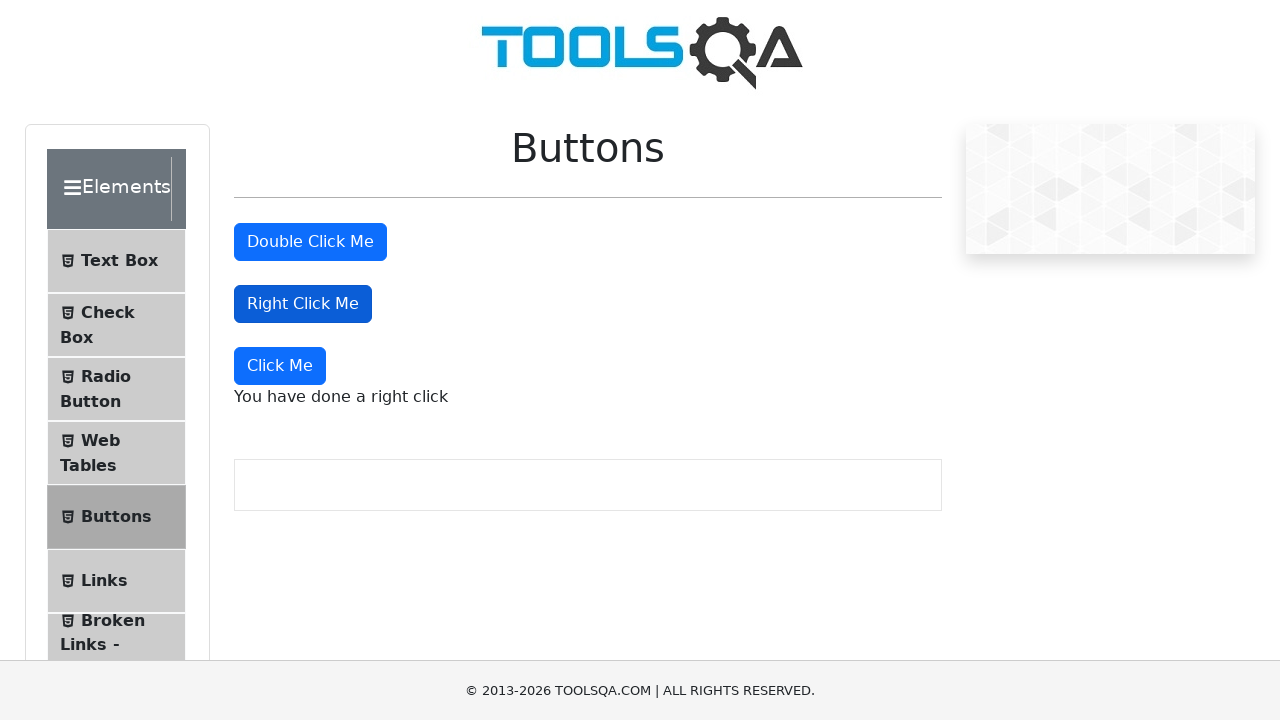

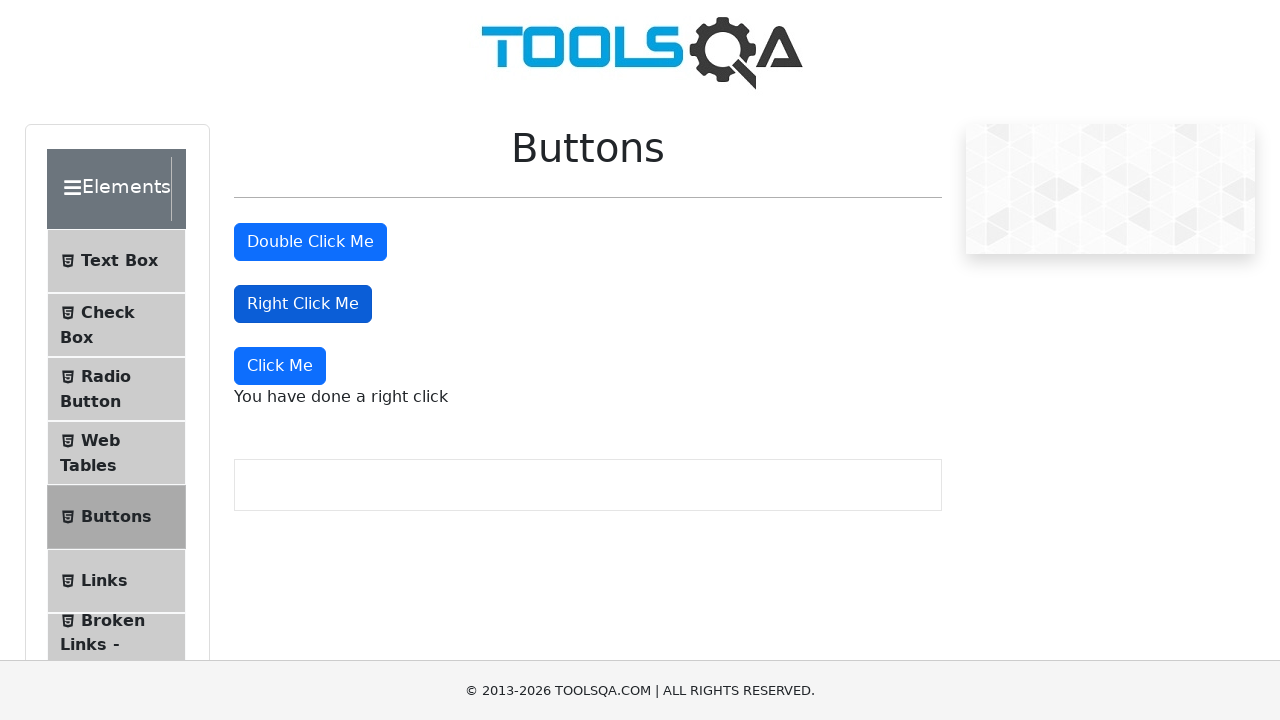